Tests radio button functionality by clicking each of the three radio buttons sequentially and verifying their selection state

Starting URL: https://www.rahulshettyacademy.com/AutomationPractice/

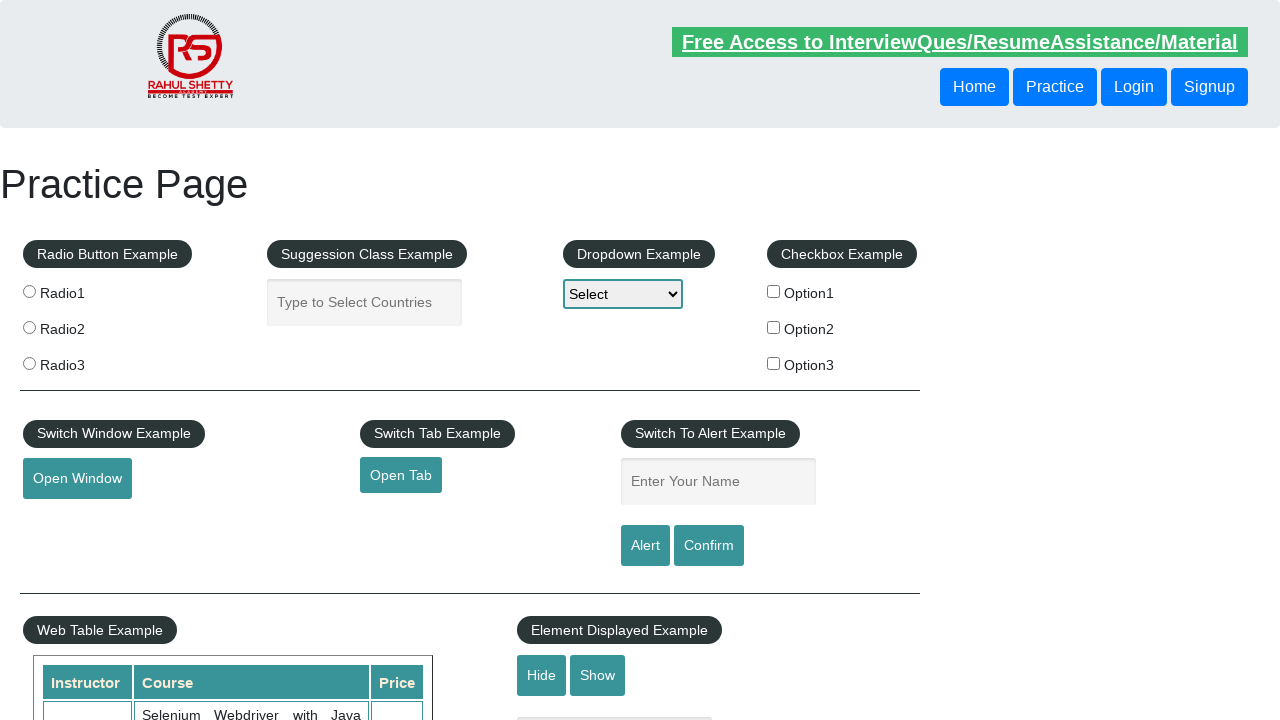

Clicked Radio1 button at (29, 291) on xpath=//*[@id='radio-btn-example']/fieldset/label[1]/input
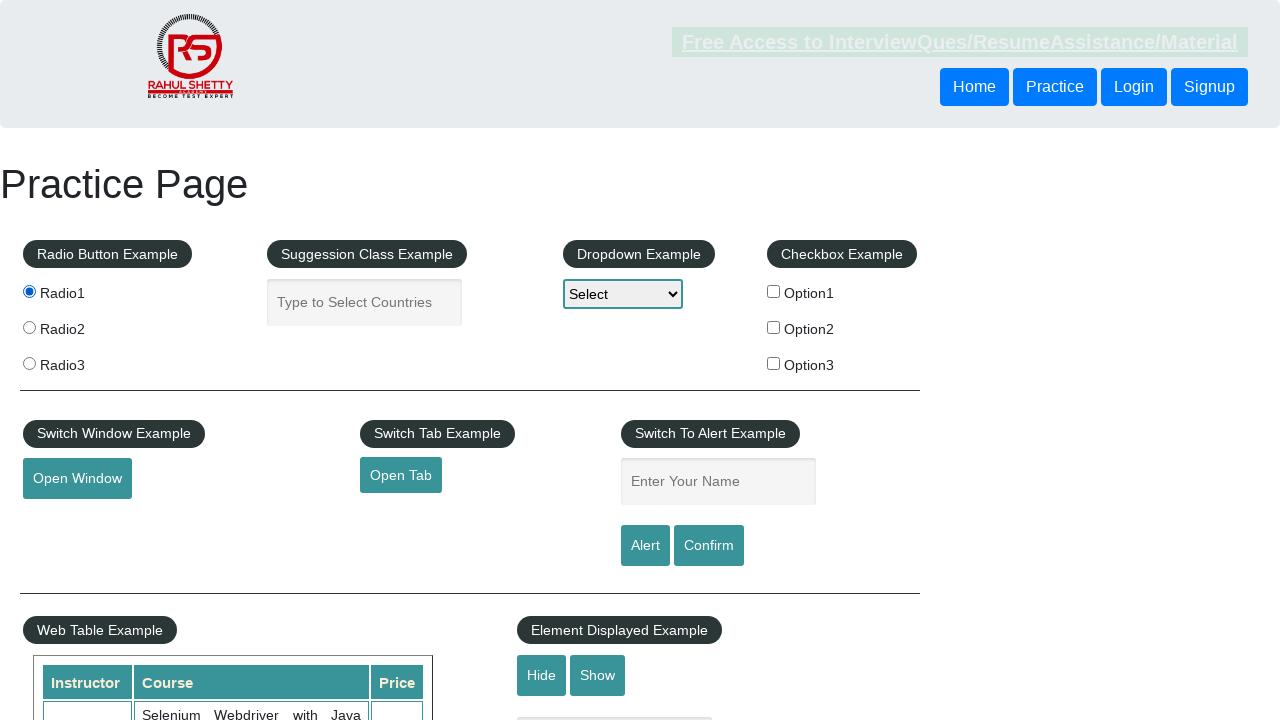

Verified Radio1 is selected: True
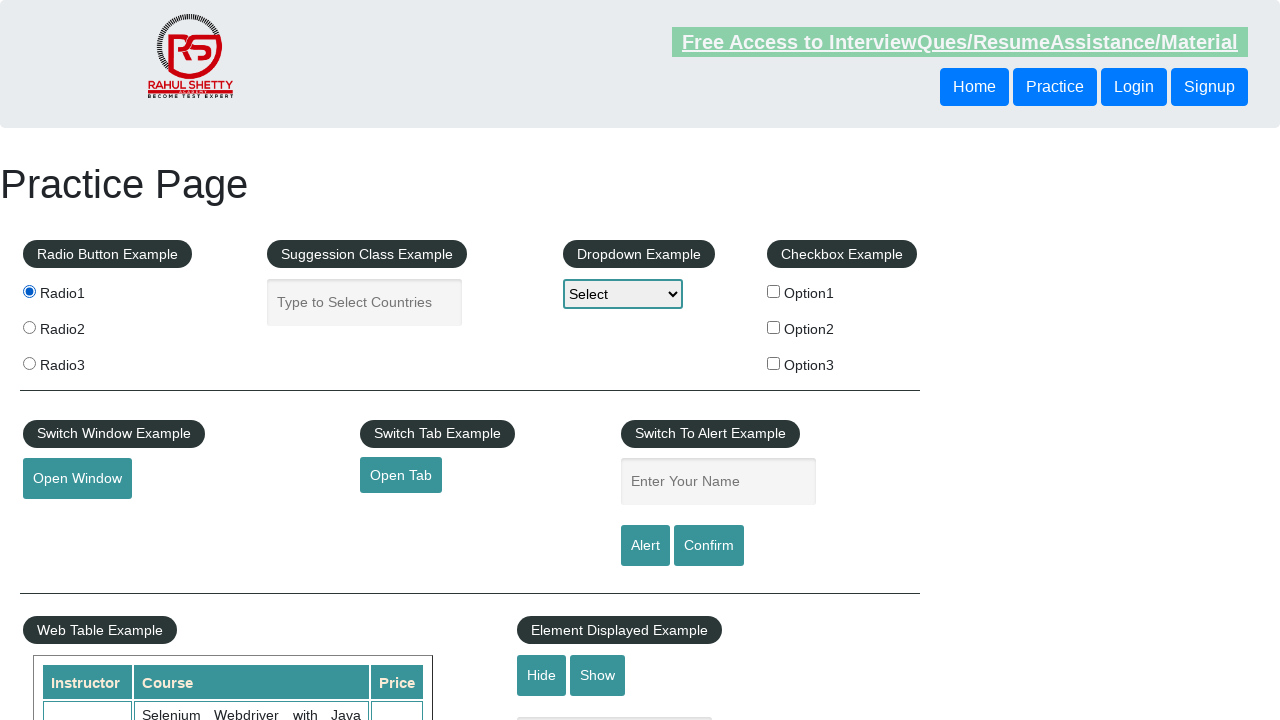

Clicked Radio2 button at (29, 327) on xpath=//*[@id='radio-btn-example']/fieldset/label[2]/input
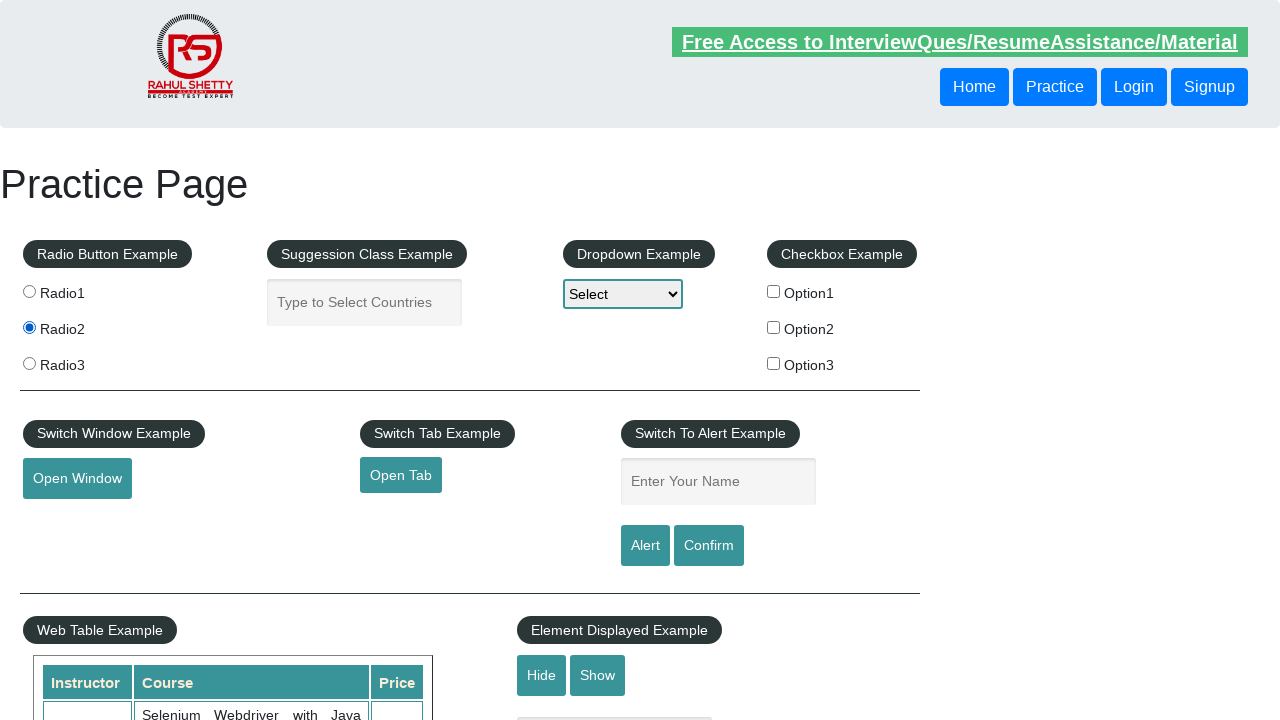

Verified Radio2 is enabled: True
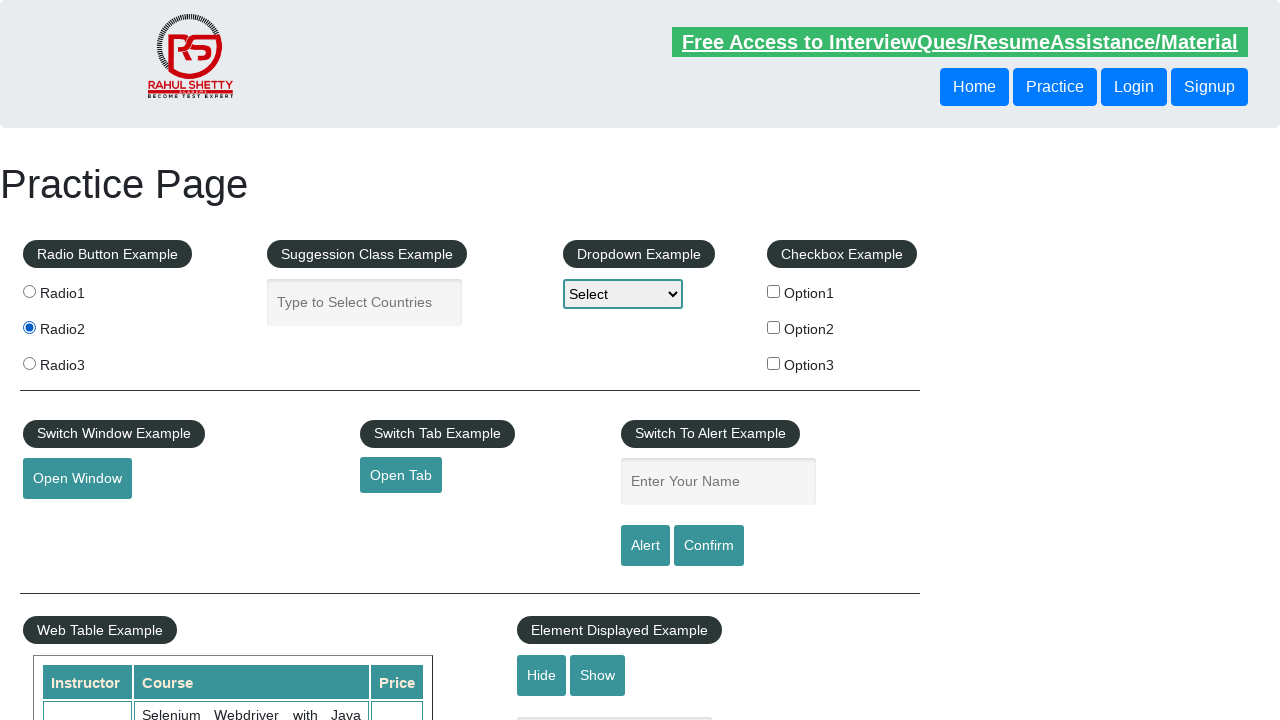

Clicked Radio3 button at (29, 363) on xpath=//*[@id='radio-btn-example']/fieldset/label[3]/input
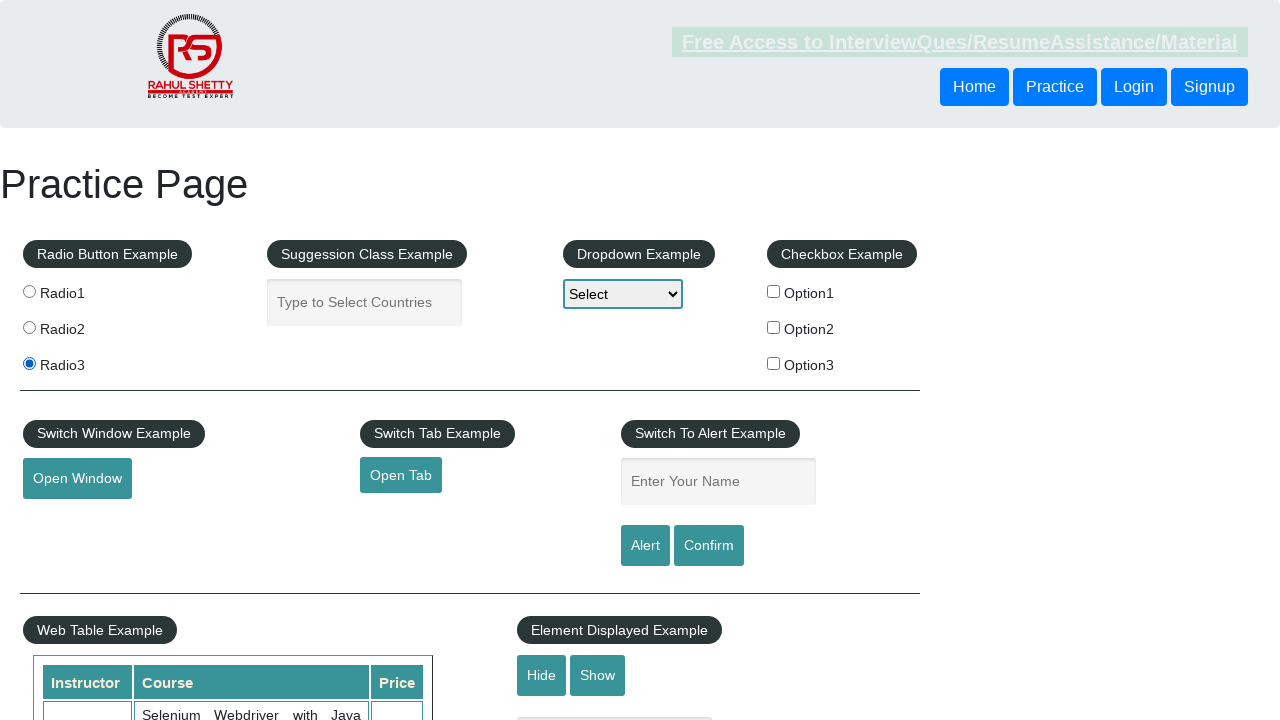

Retrieved Radio3 button label text: 
                     Radio3
                
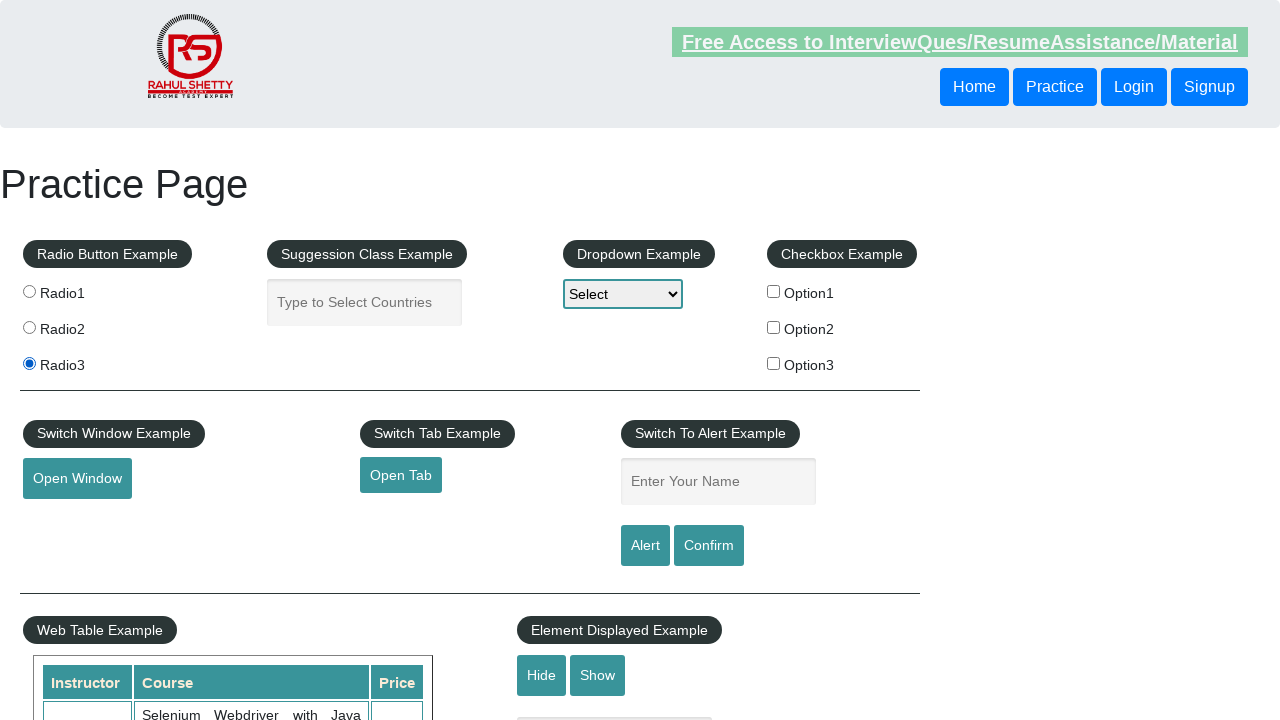

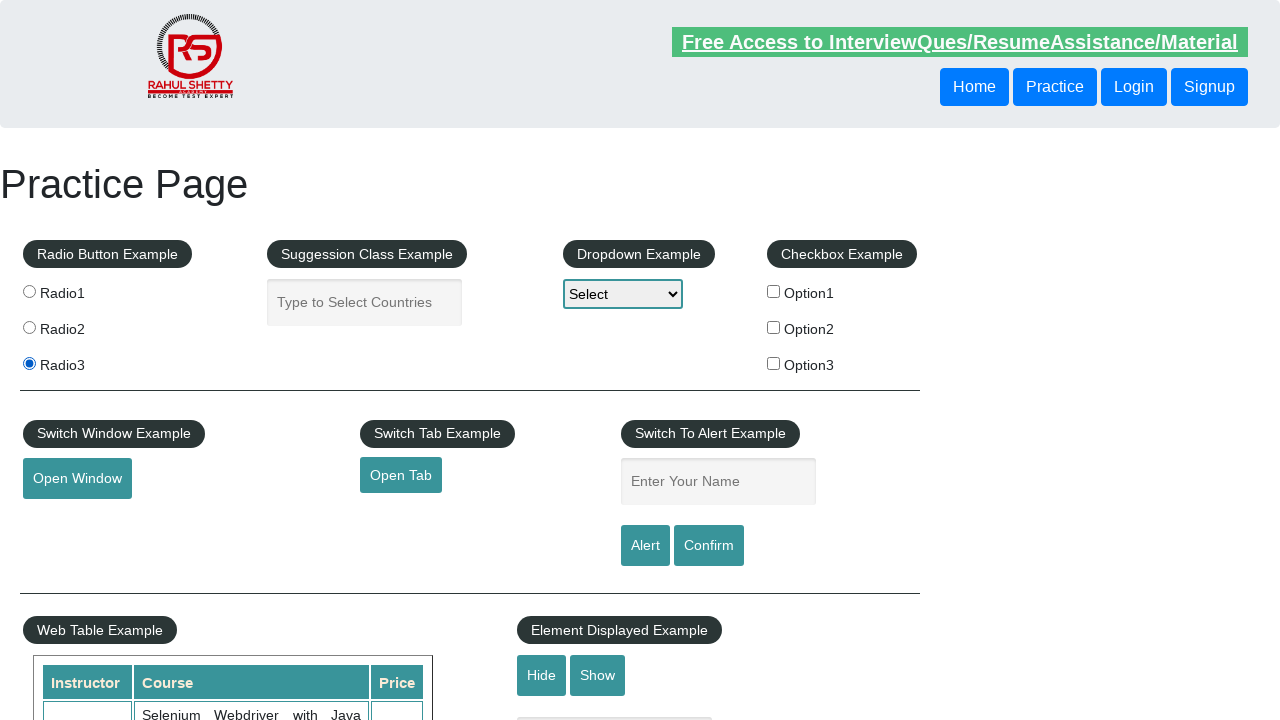